Tests checkbox selection, dropdown selection based on checkbox value, text input, and alert handling to verify the checkbox value appears in the alert message

Starting URL: https://www.rahulshettyacademy.com/AutomationPractice/

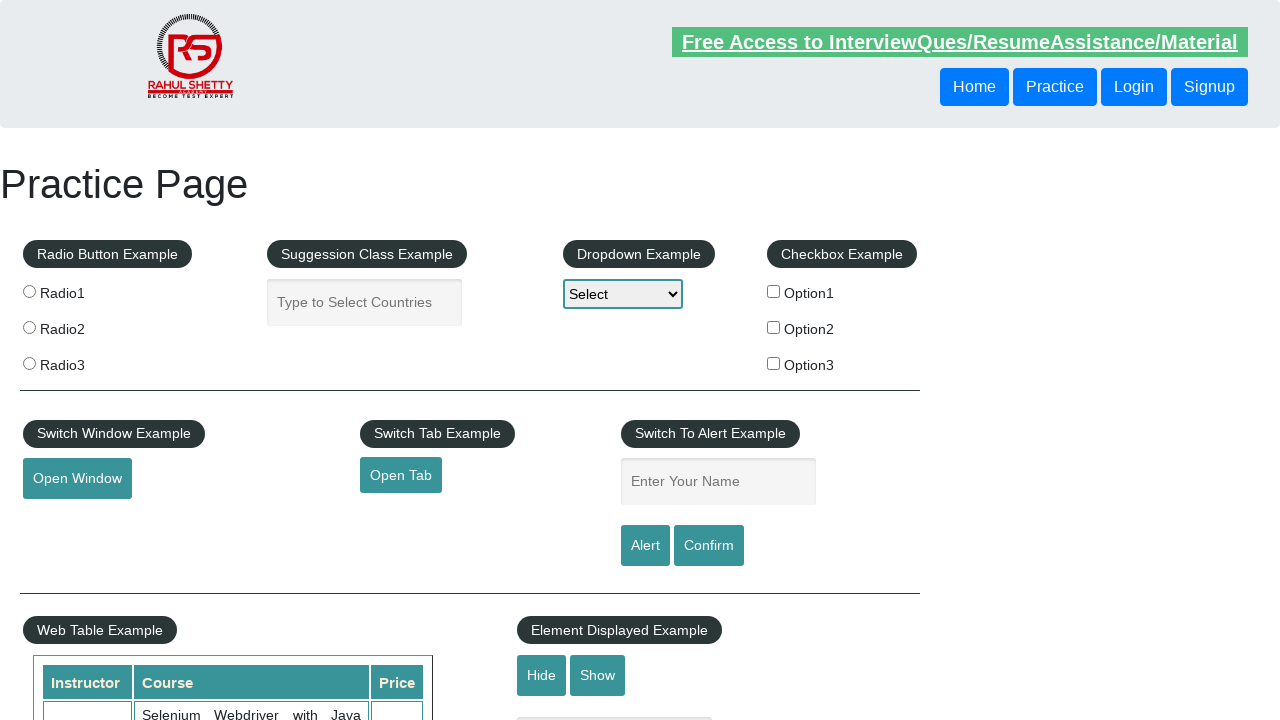

Clicked the second checkbox option at (774, 327) on #checkBoxOption2
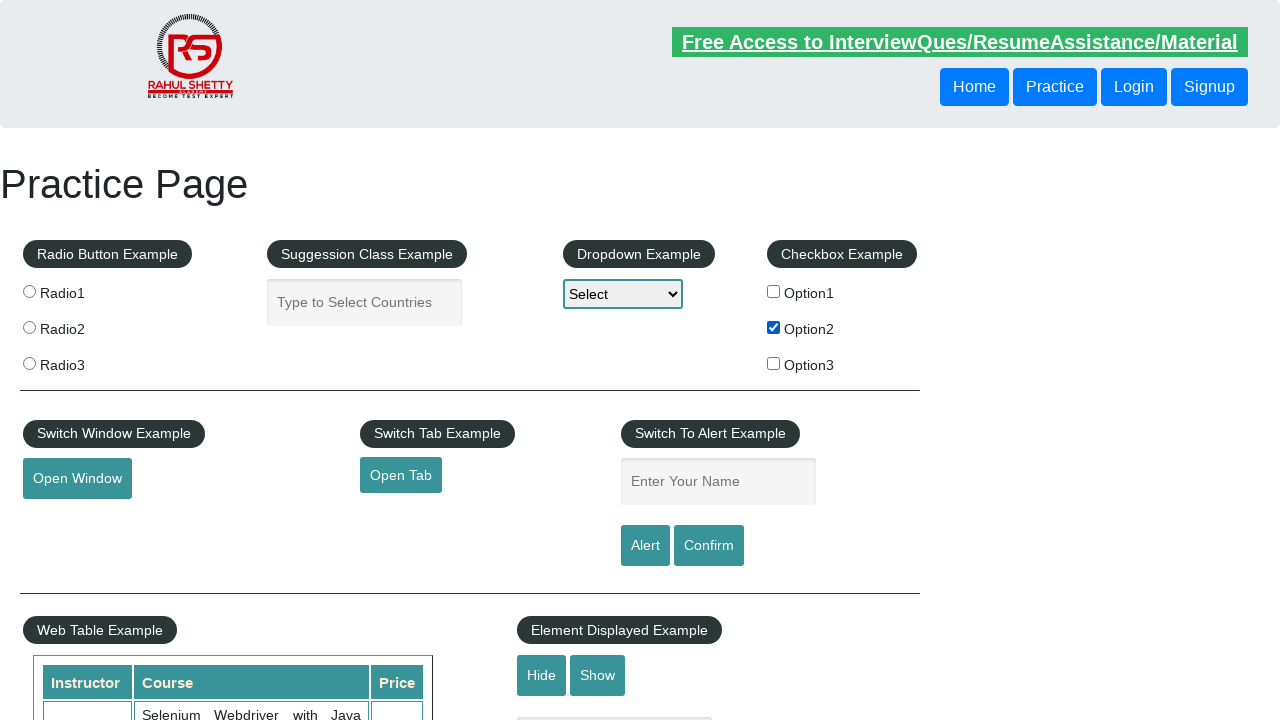

Retrieved checkbox value: option2
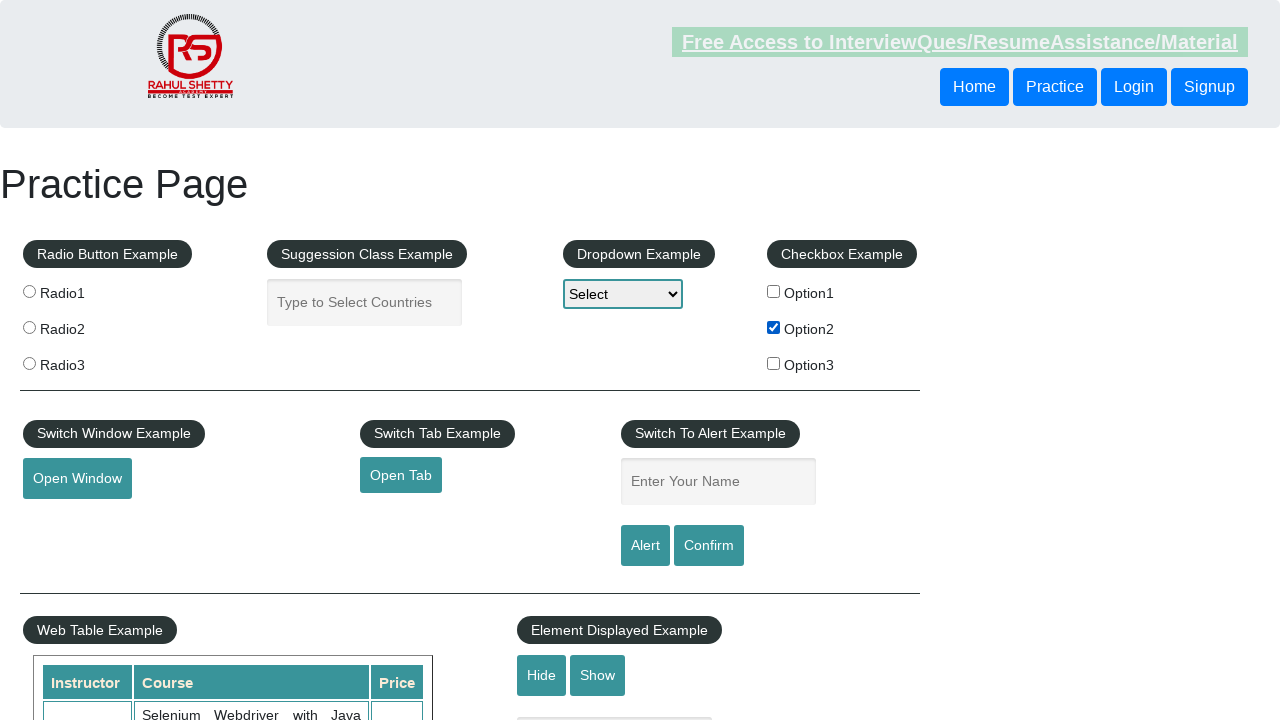

Selected dropdown option with value 'option2' on #dropdown-class-example
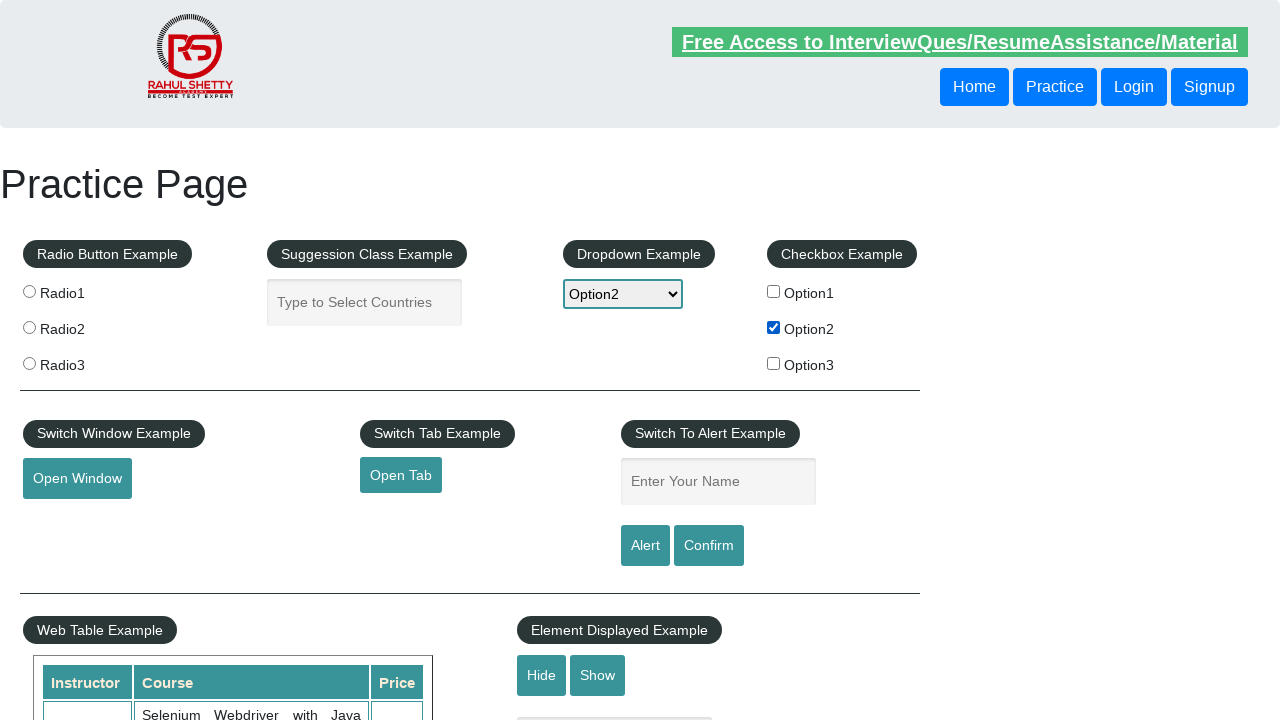

Filled text field with checkbox value 'option2' on input[name='enter-name']
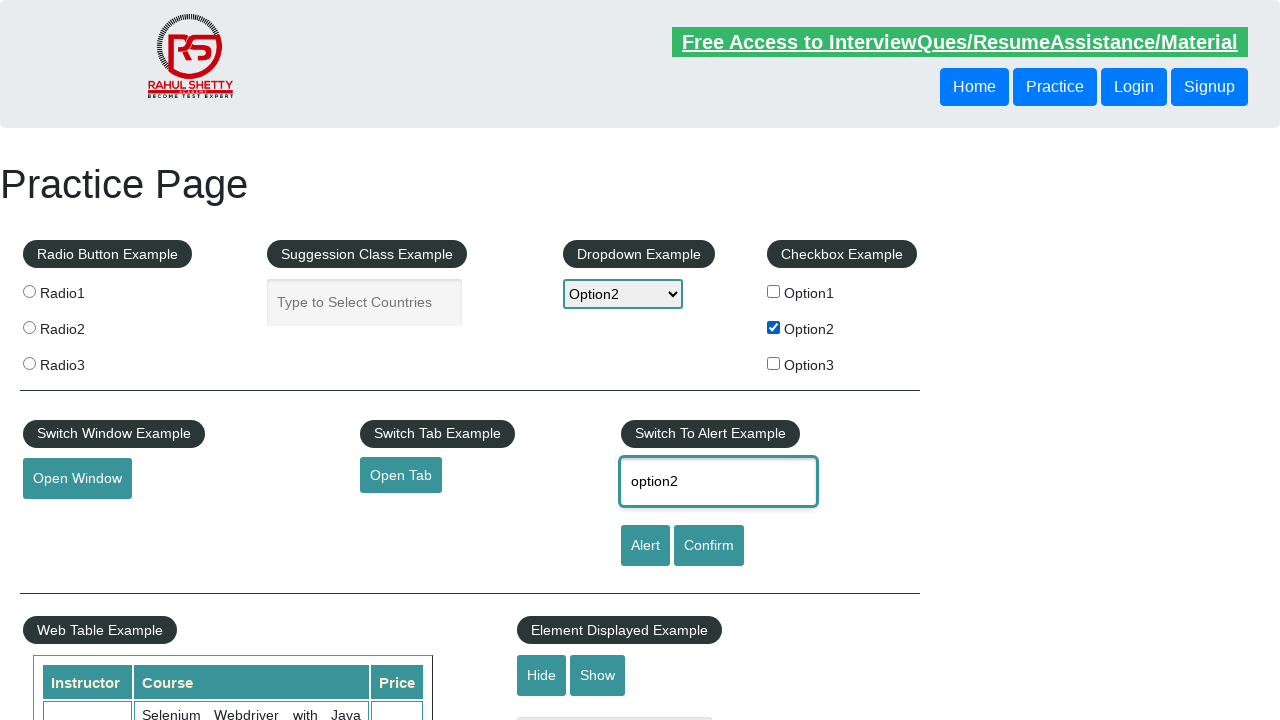

Clicked the alert button at (645, 546) on #alertbtn
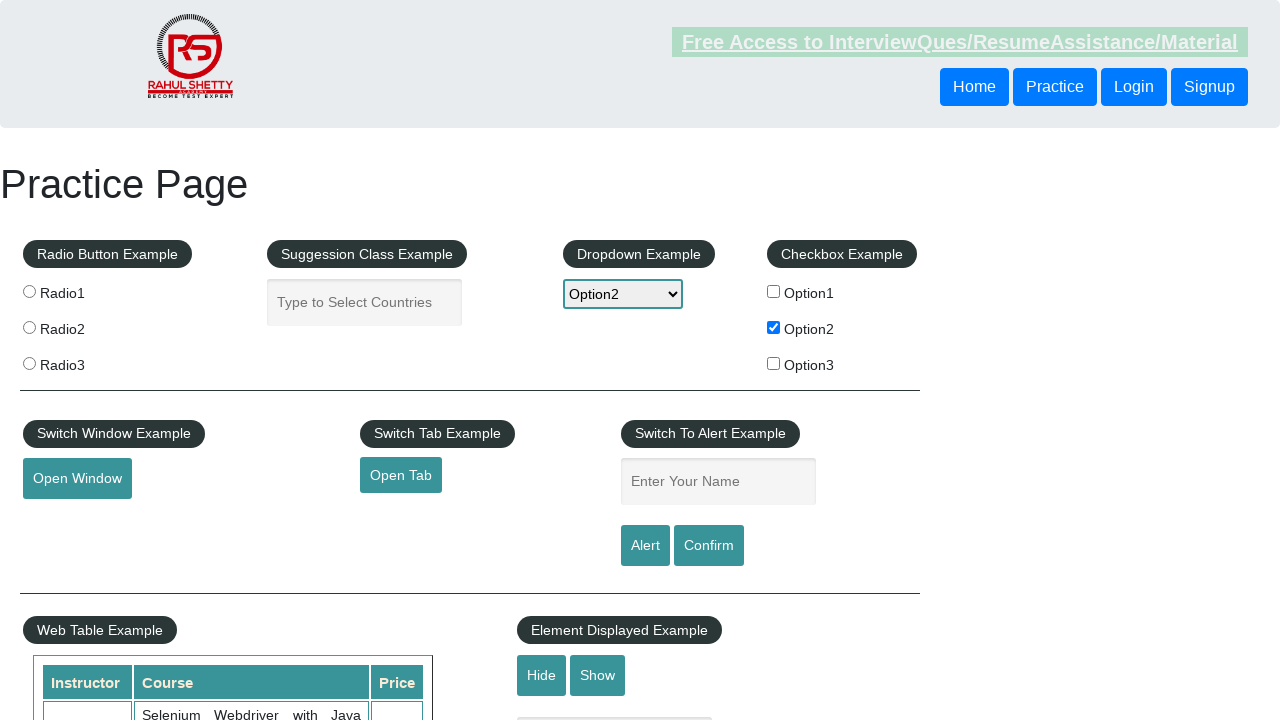

Set up alert dialog handler to dismiss alerts
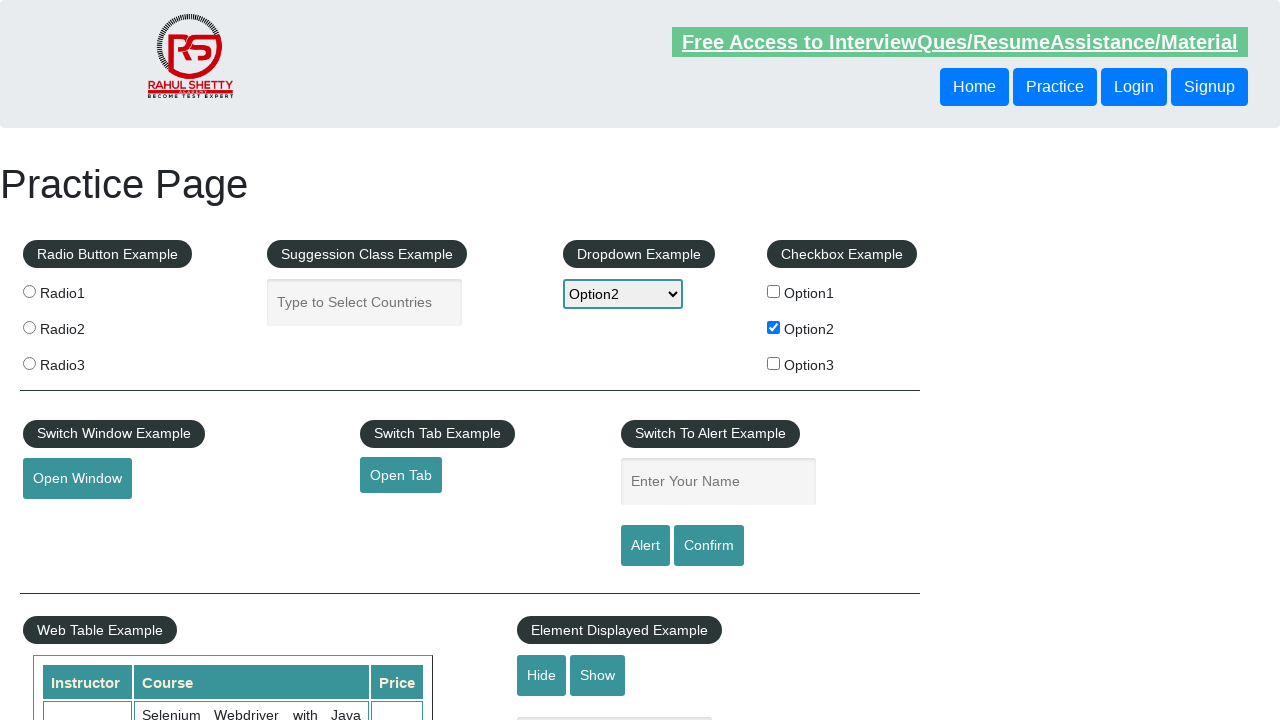

Waited 500ms for alert to be handled
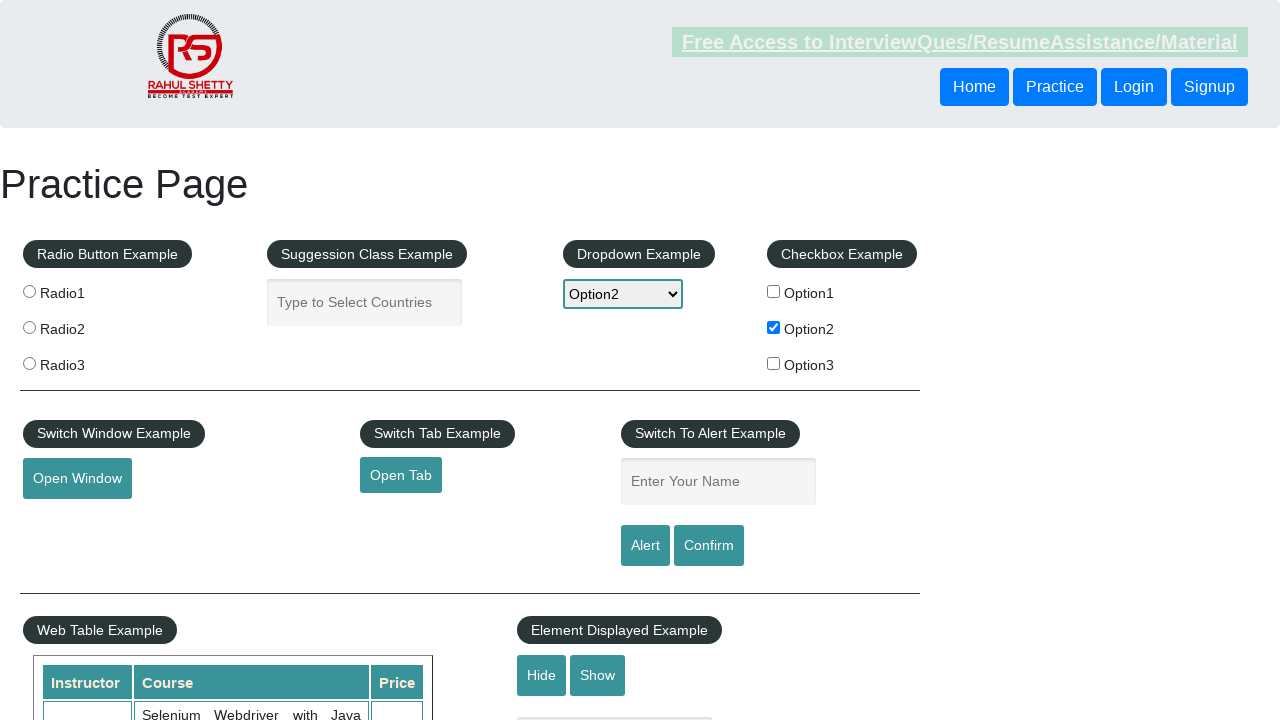

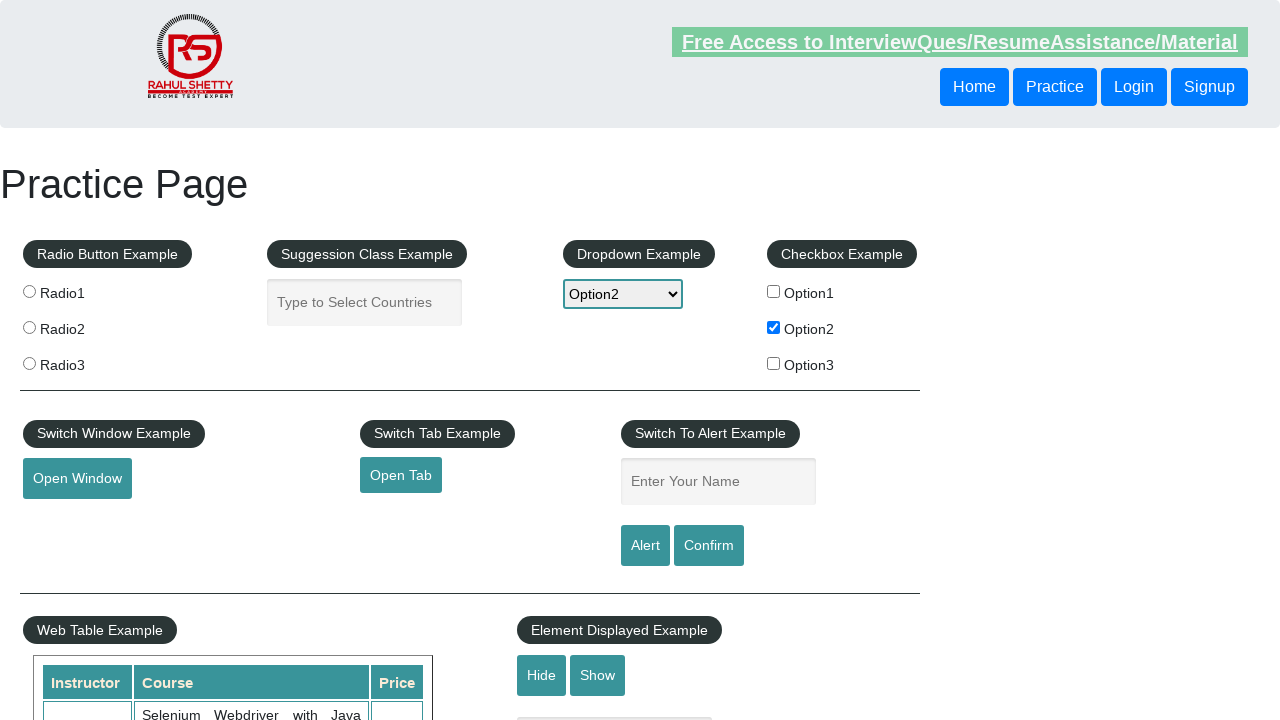